Tests delayed alert handling by clicking a button that triggers an alert after 5 seconds and accepting it

Starting URL: https://demoqa.com/alerts

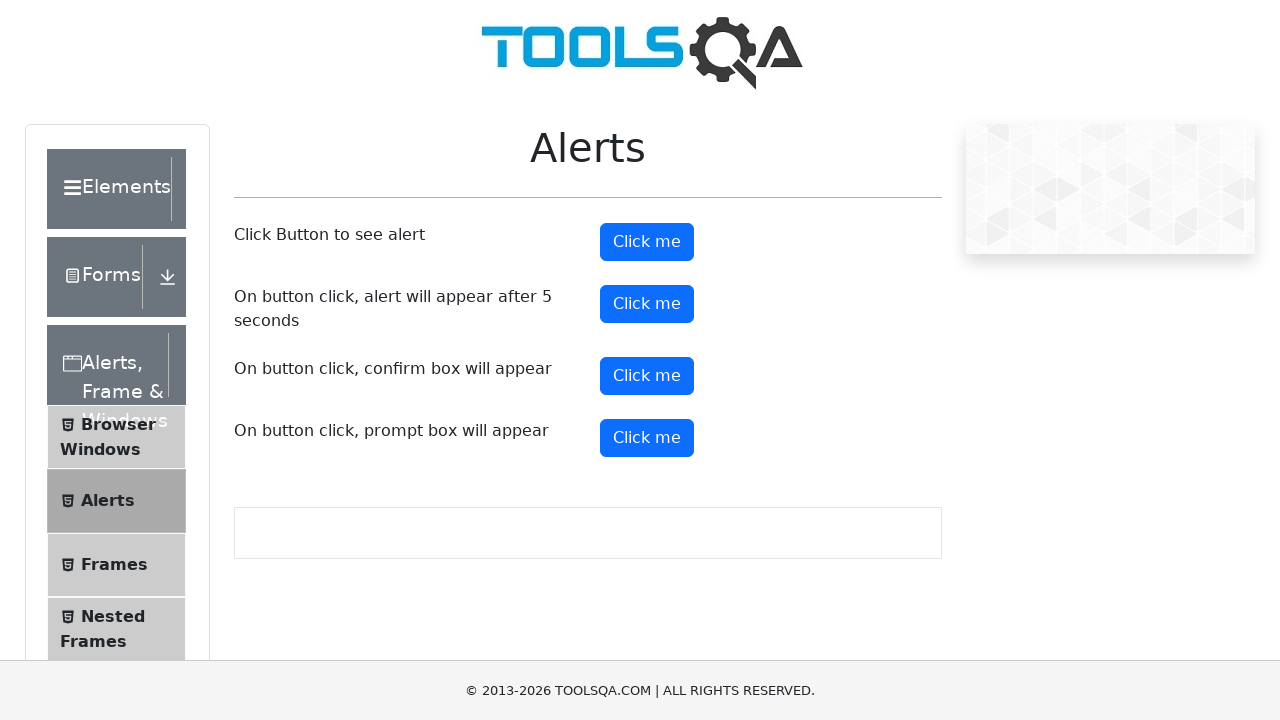

Set up dialog handler to automatically accept alerts
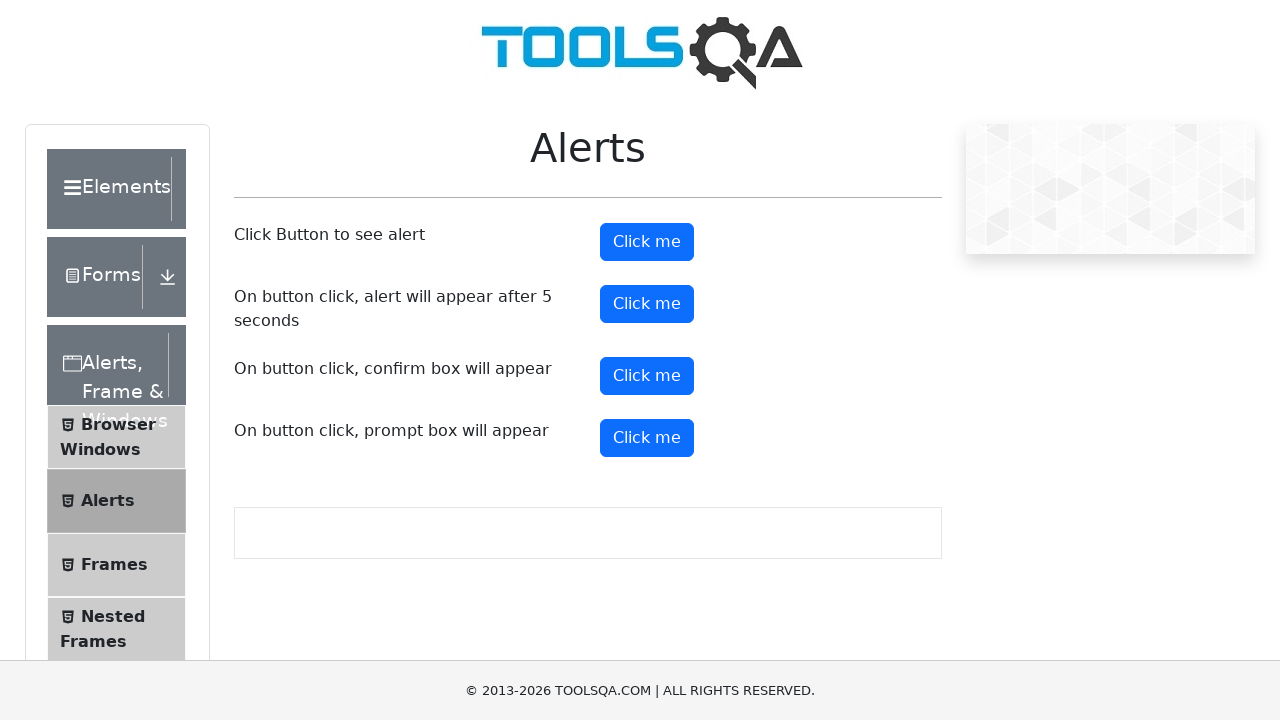

Clicked the timer alert button to trigger delayed alert at (647, 304) on #timerAlertButton
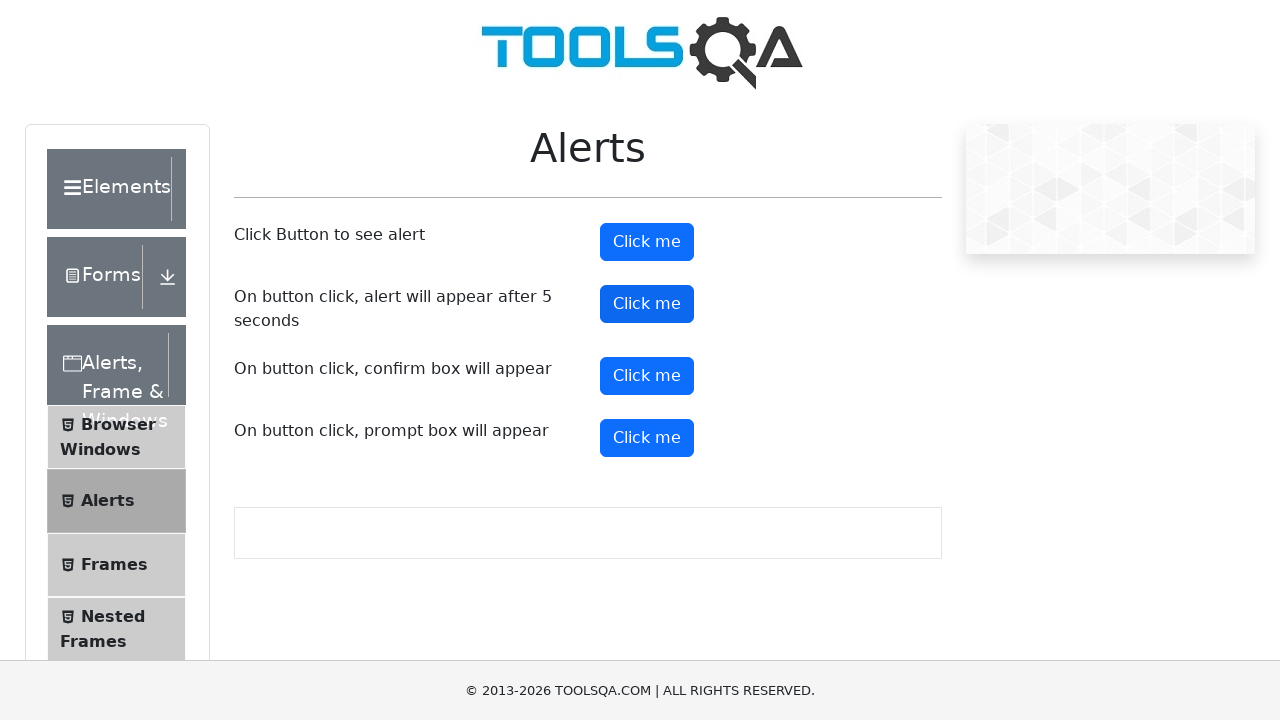

Waited for delayed alert to appear and accepted it
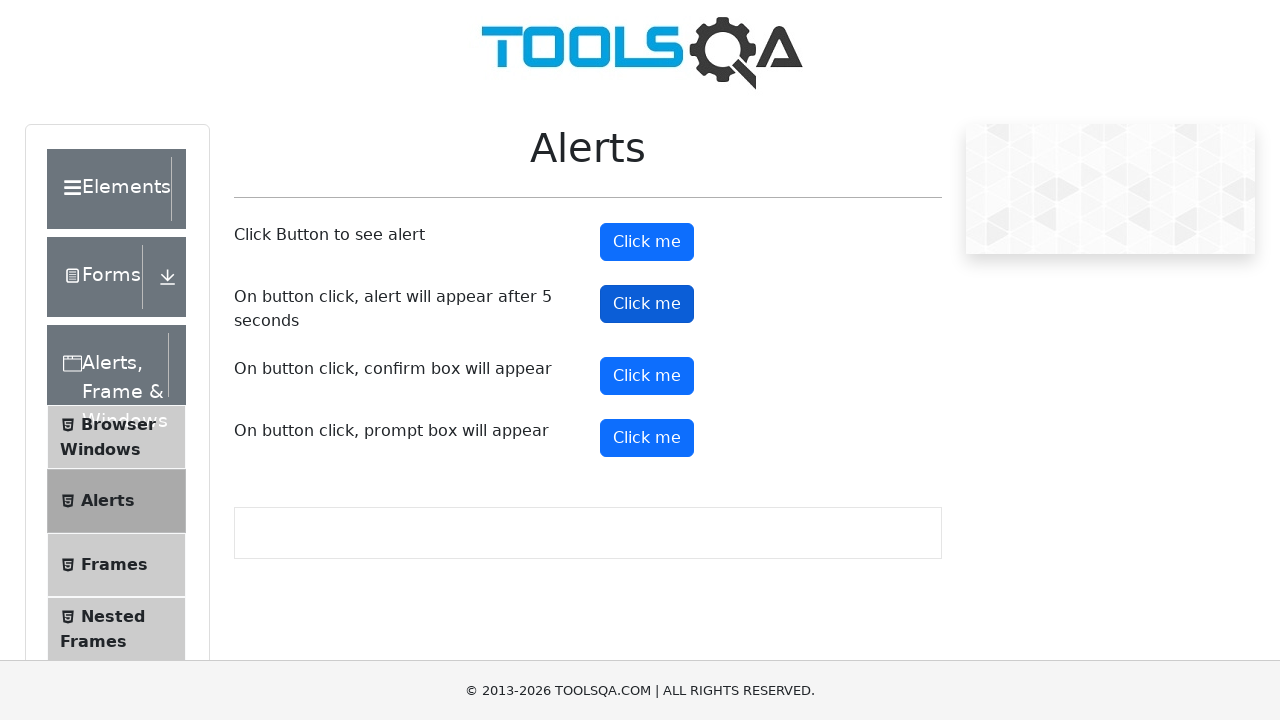

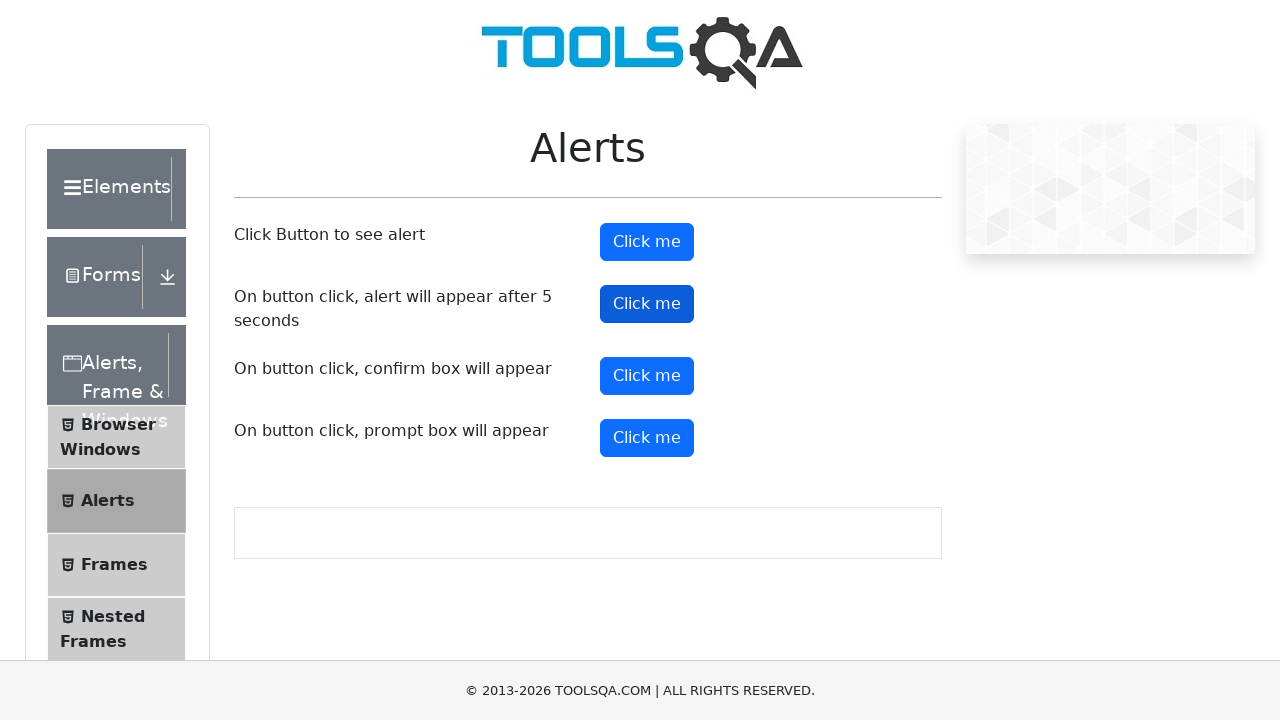